Tests interaction with disabled form elements on a Selenium practice page by using JavaScript to set a value on a disabled password field and clicking the submit button.

Starting URL: http://seleniumpractise.blogspot.com/2016/09/how-to-work-with-disable-textbox-or.html

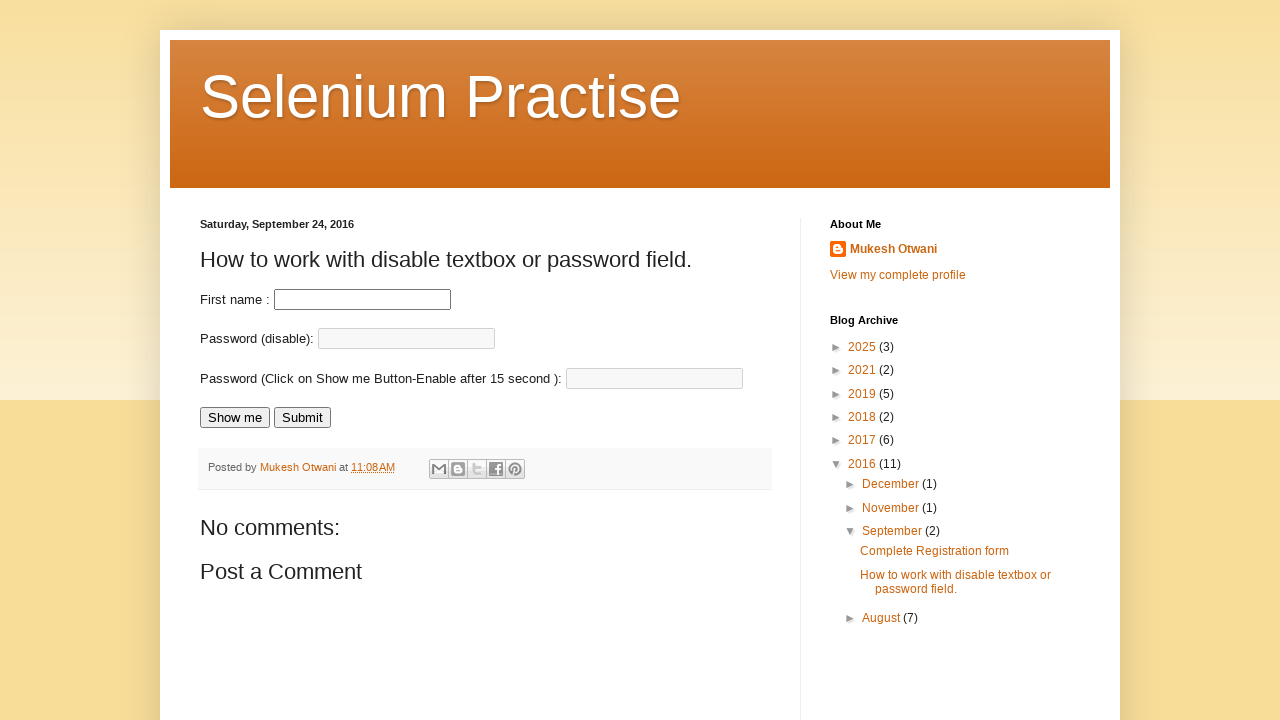

First name input field became visible
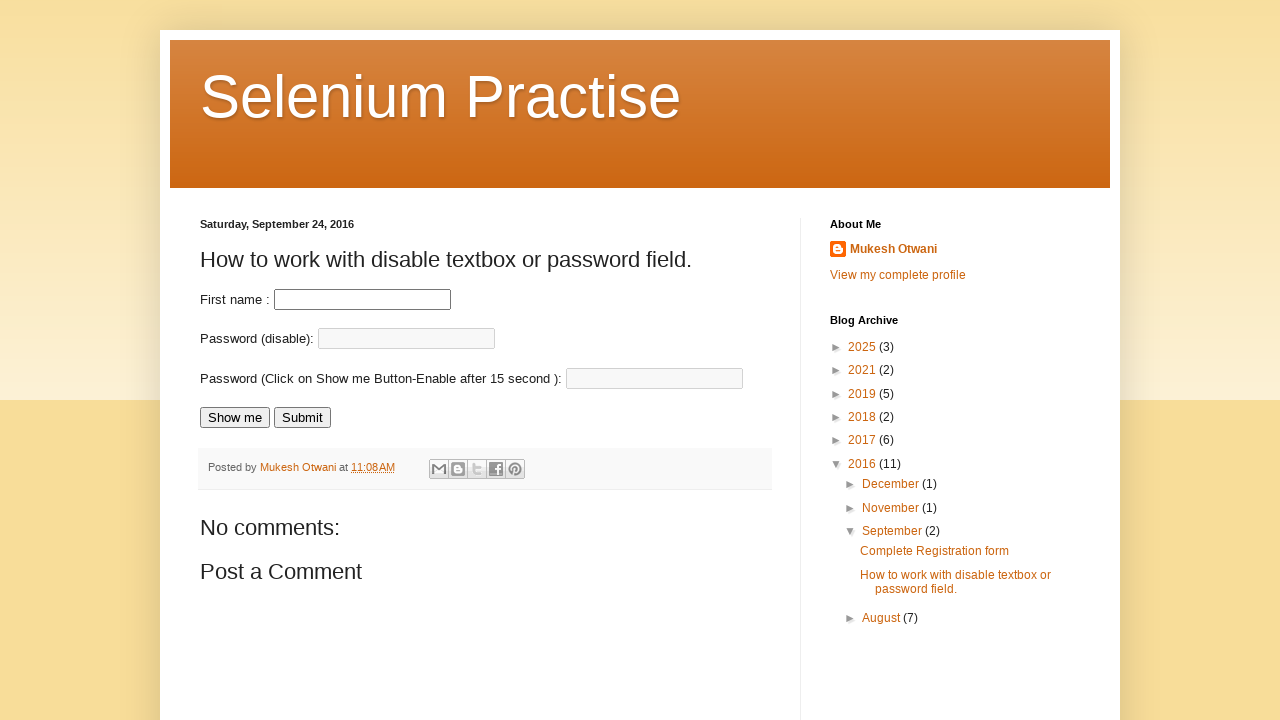

Set value 'hello' on disabled password field using JavaScript
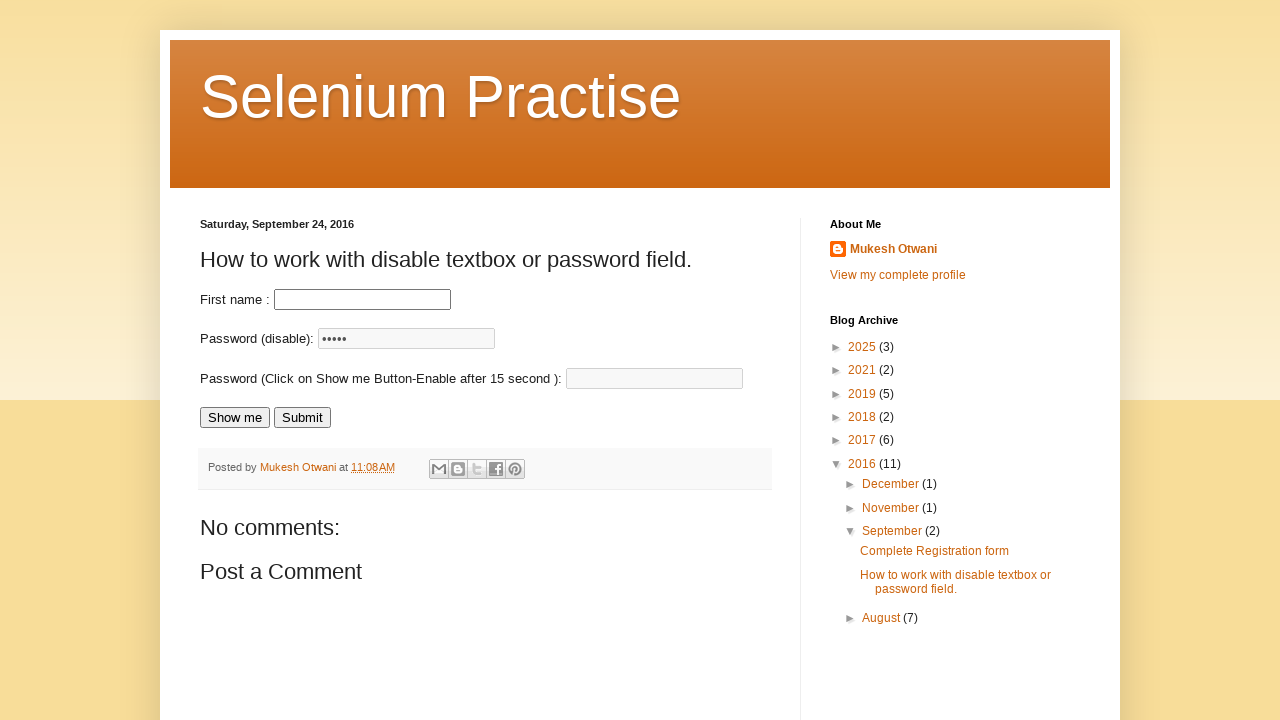

Clicked submit button using JavaScript
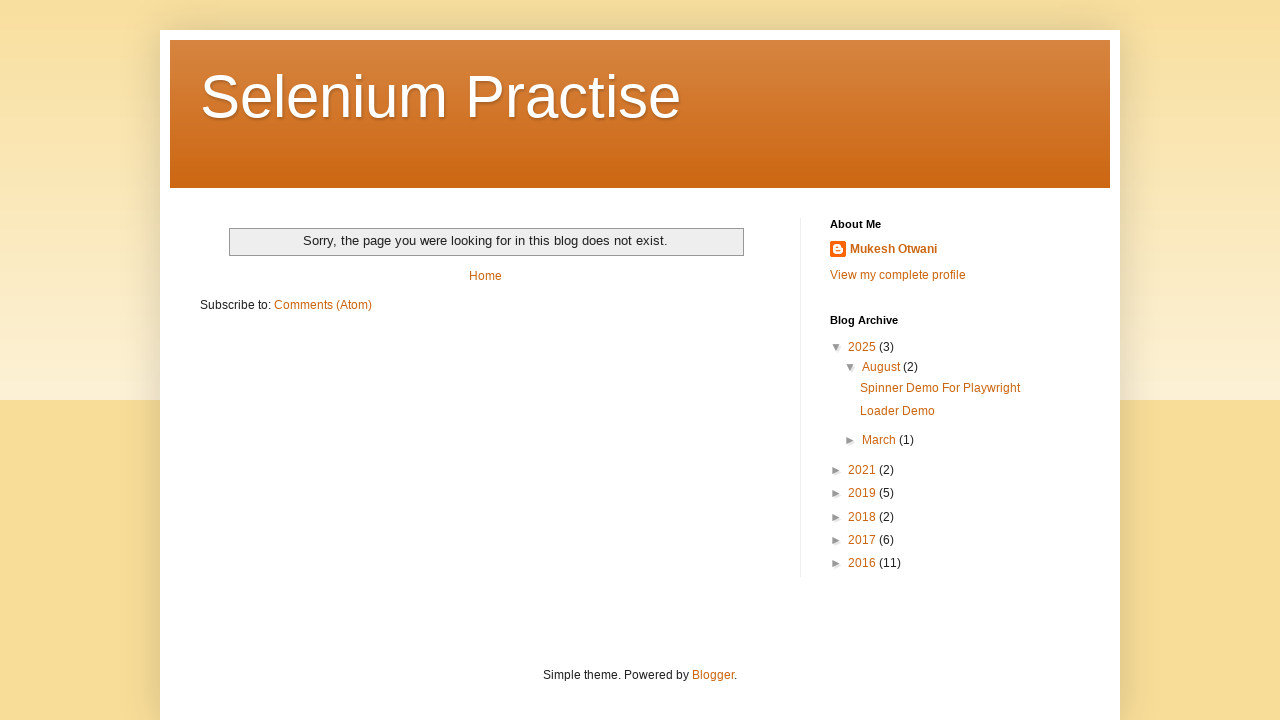

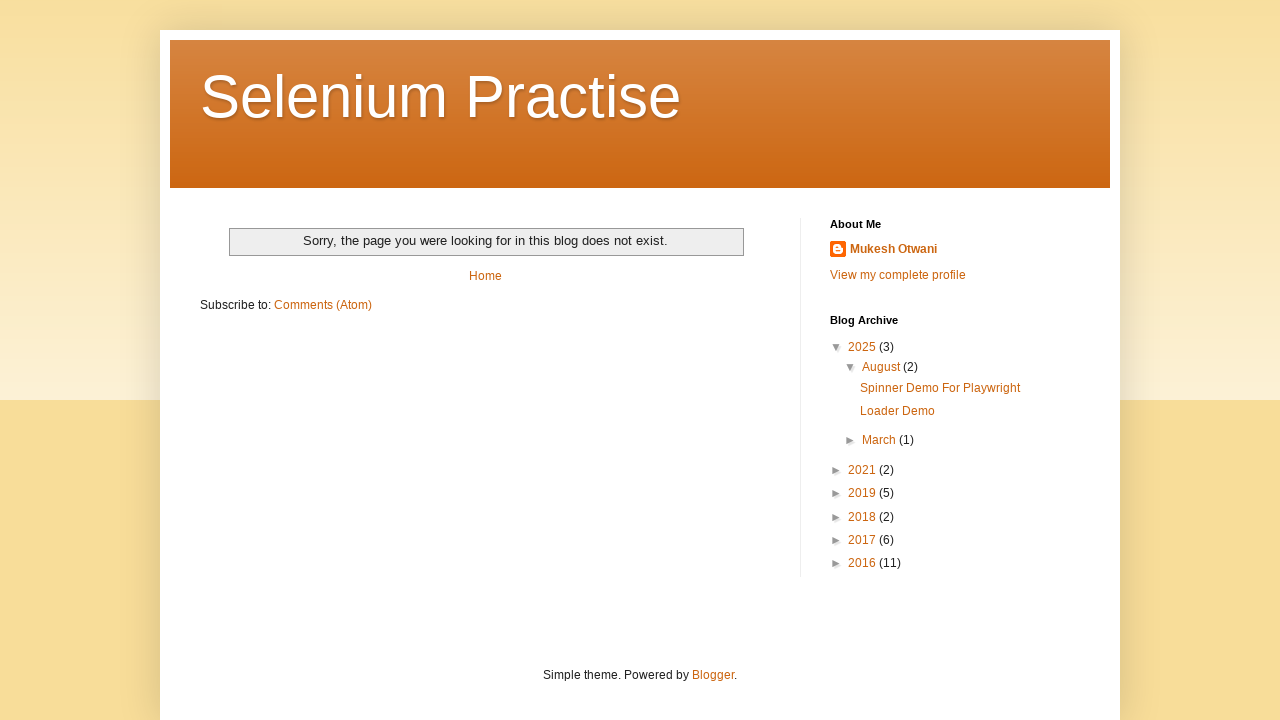